Opens Selenium documentation page and sets the browser to a mobile phone screen size (375x667)

Starting URL: https://www.selenium.dev/documentation/

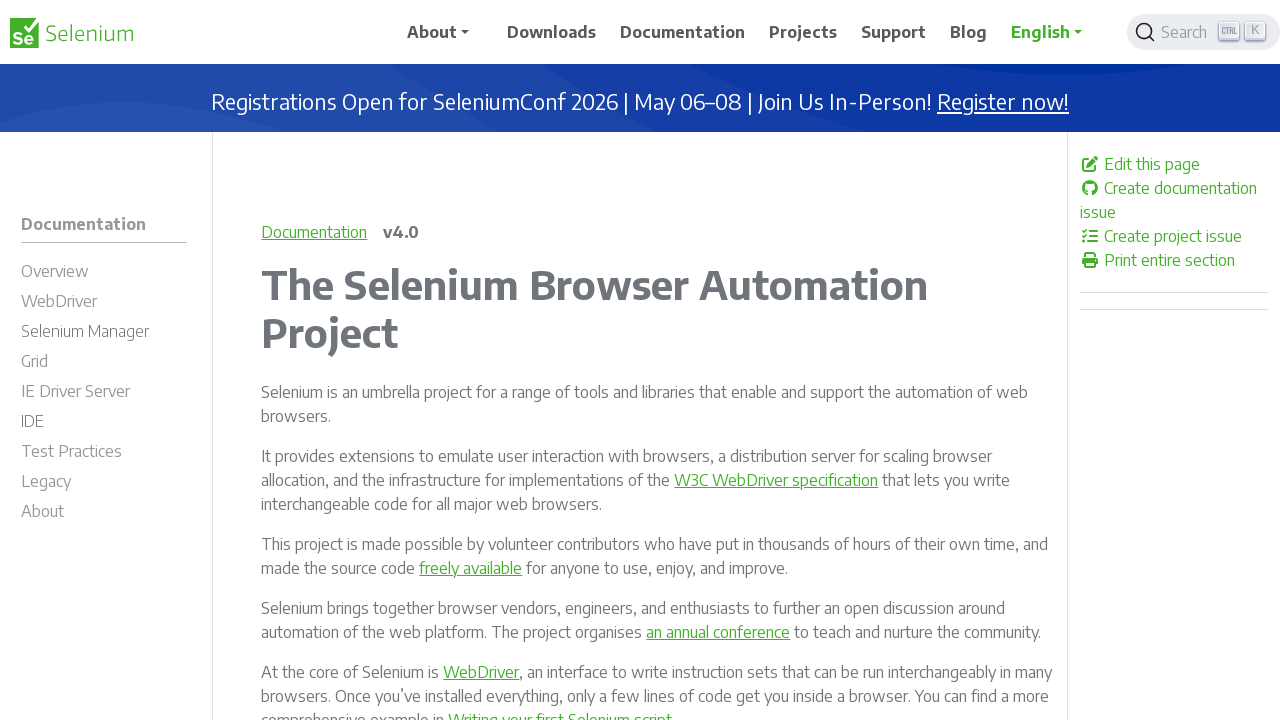

Navigated to Selenium documentation page
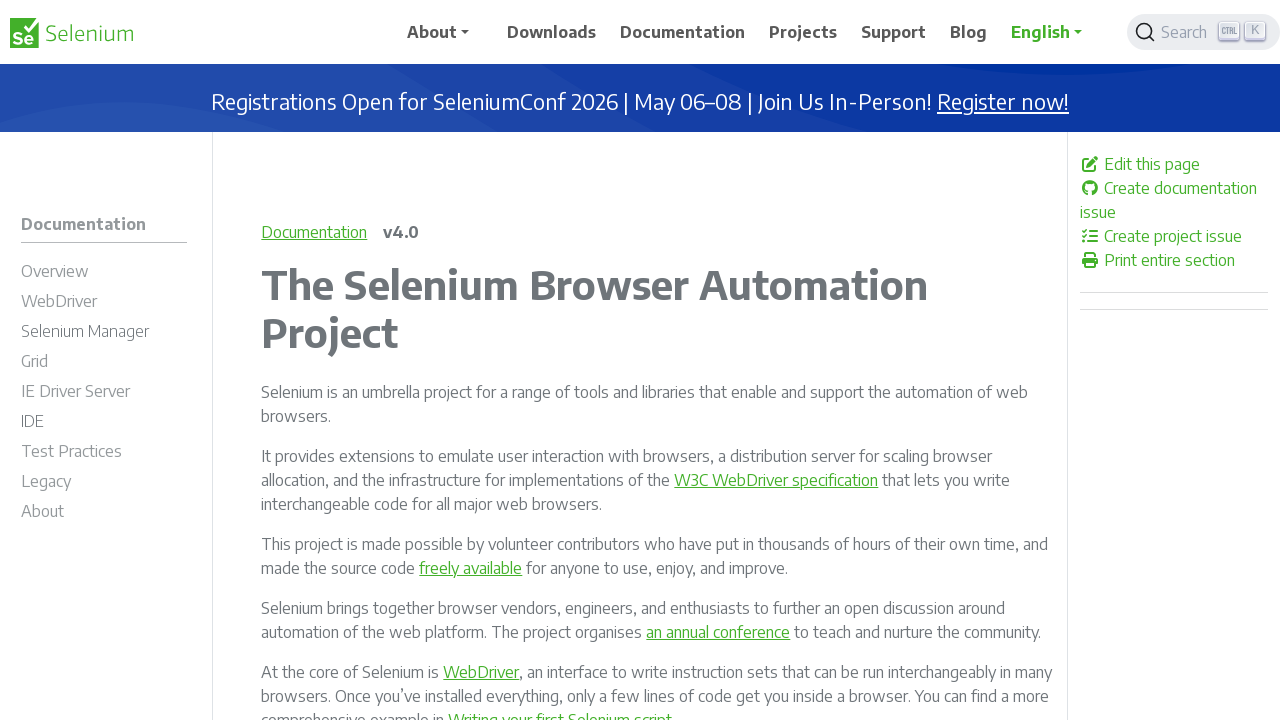

Set browser viewport to mobile phone screen size (375x667)
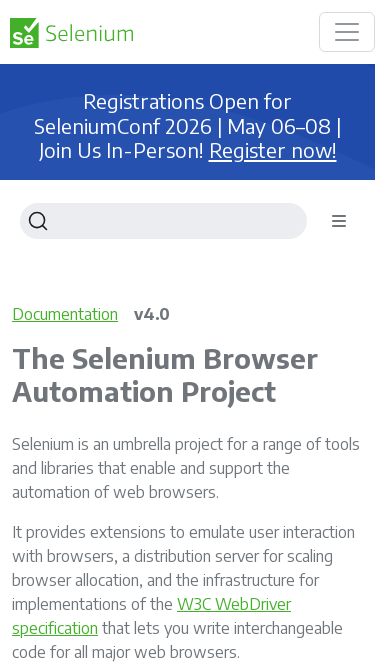

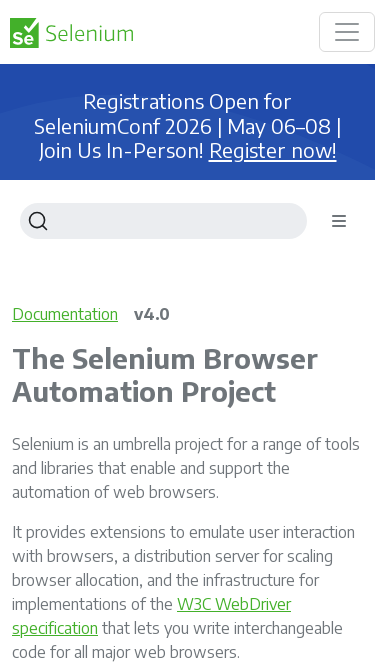